Tests checkbox functionality by clicking on friends and family checkbox and counting total checkboxes

Starting URL: https://rahulshettyacademy.com/dropdownsPractise/

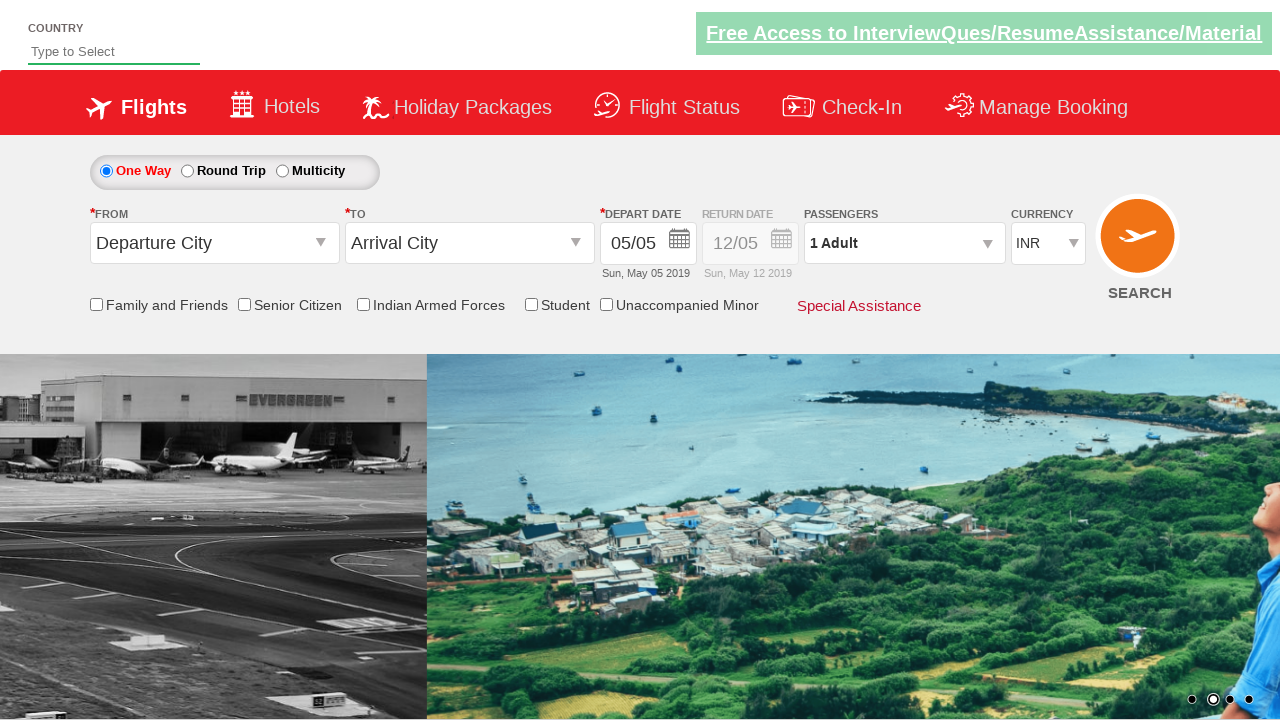

Friends and family checkbox became visible
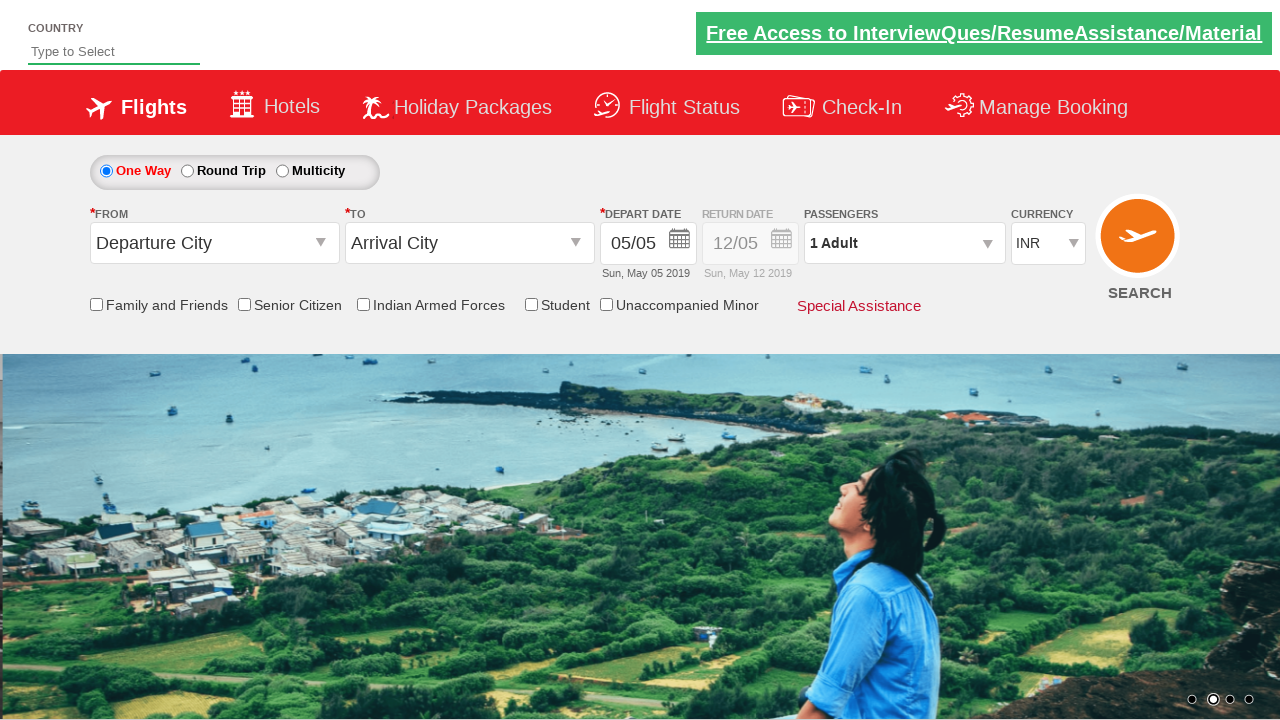

Clicked friends and family checkbox at (96, 304) on #ctl00_mainContent_chk_friendsandfamily
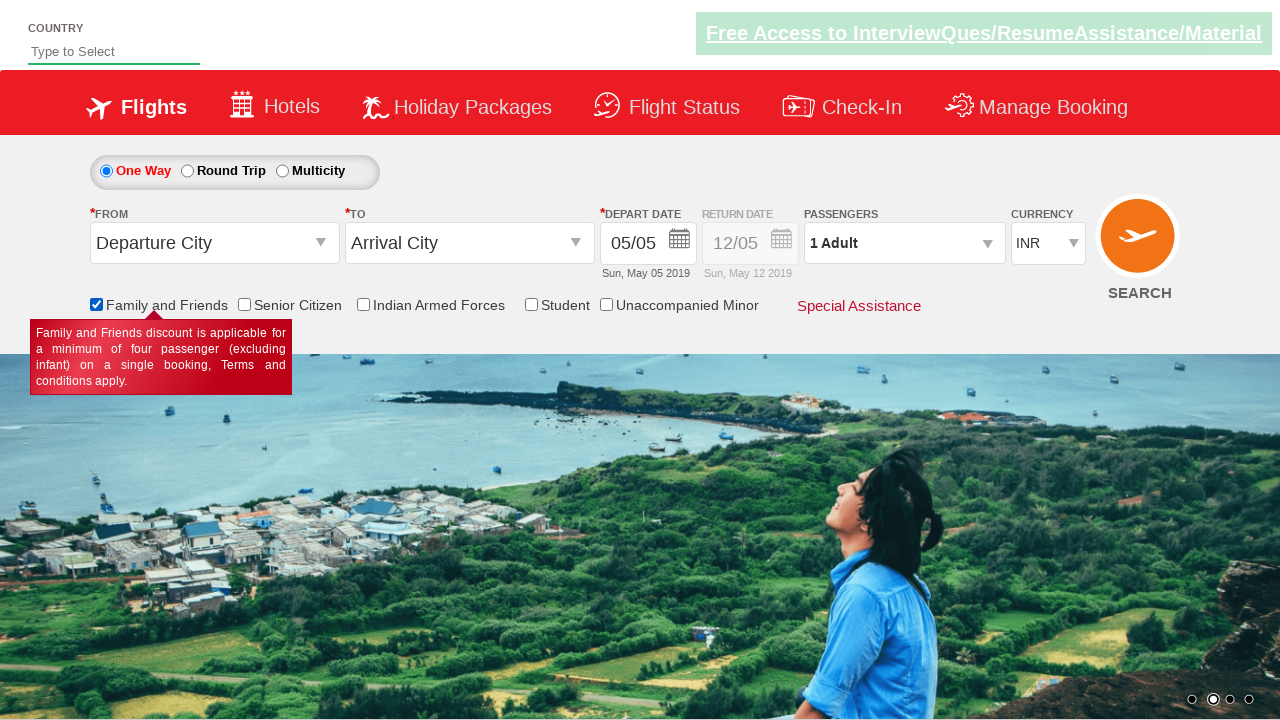

Verified friends and family checkbox is now checked
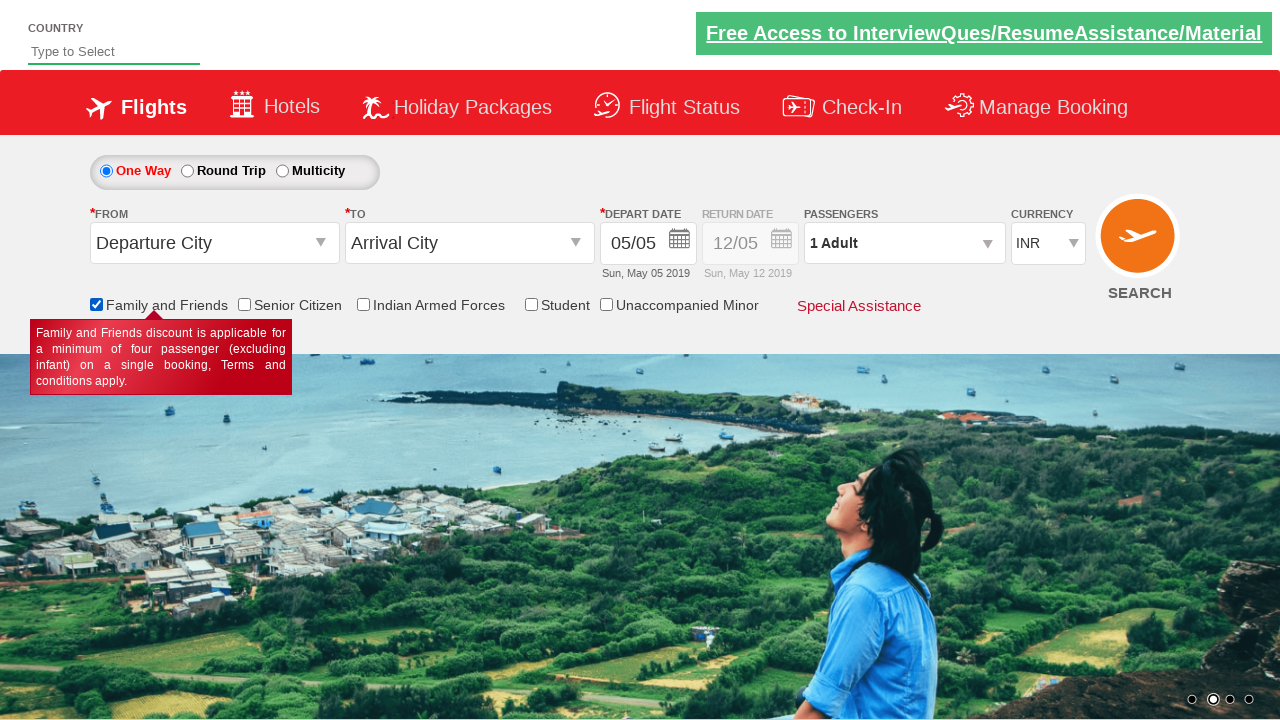

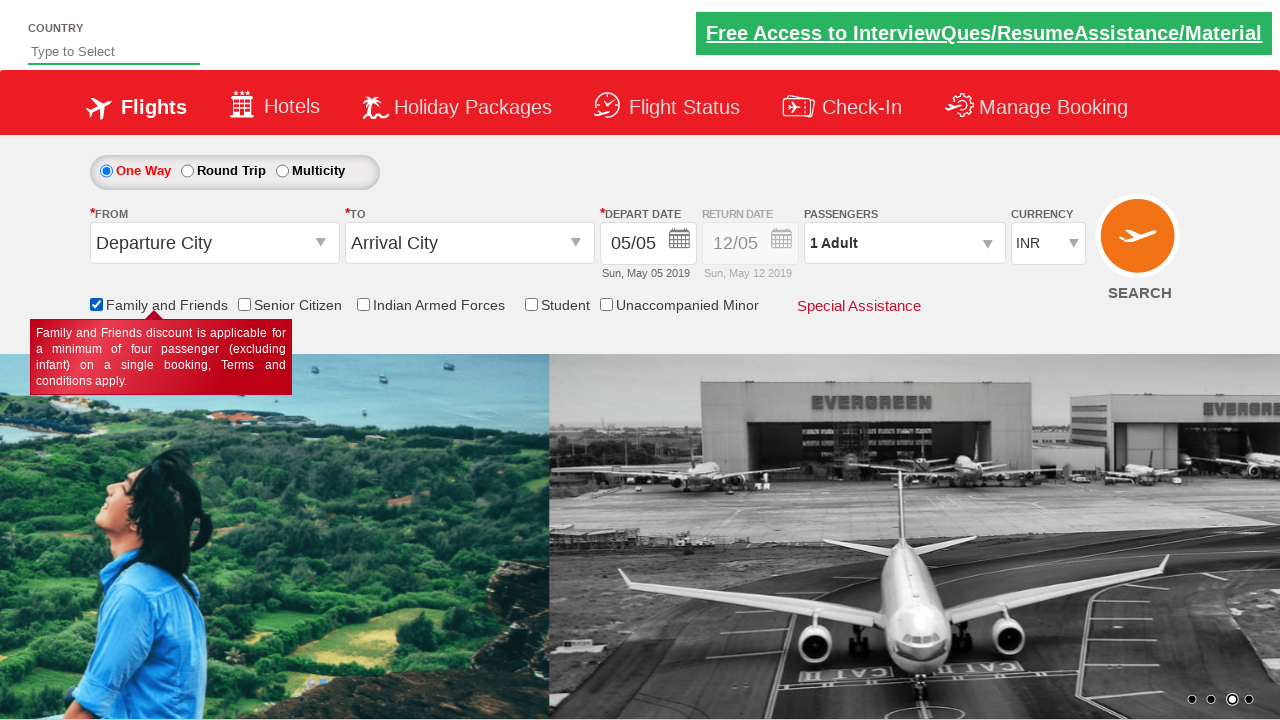